Tests drag and drop functionality by dragging an element and dropping it onto another element, then verifying the drop was successful

Starting URL: https://crossbrowsertesting.github.io/drag-and-drop.html

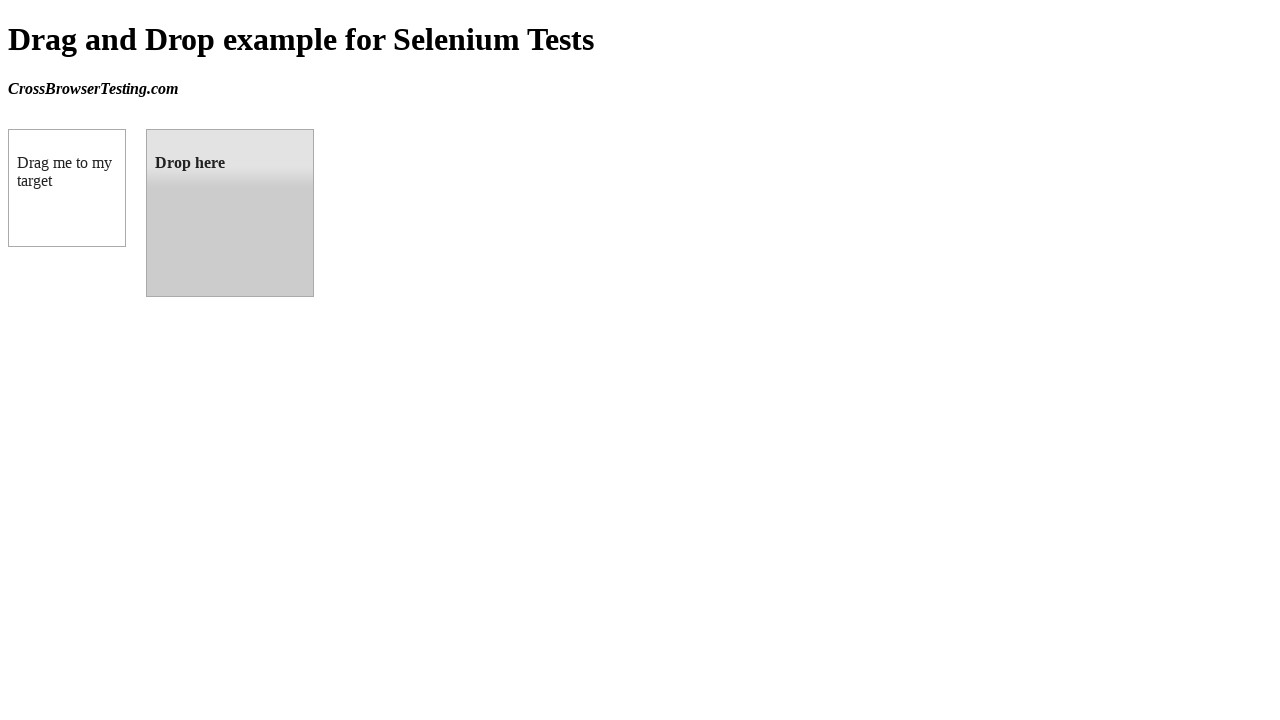

Navigated to drag and drop test page
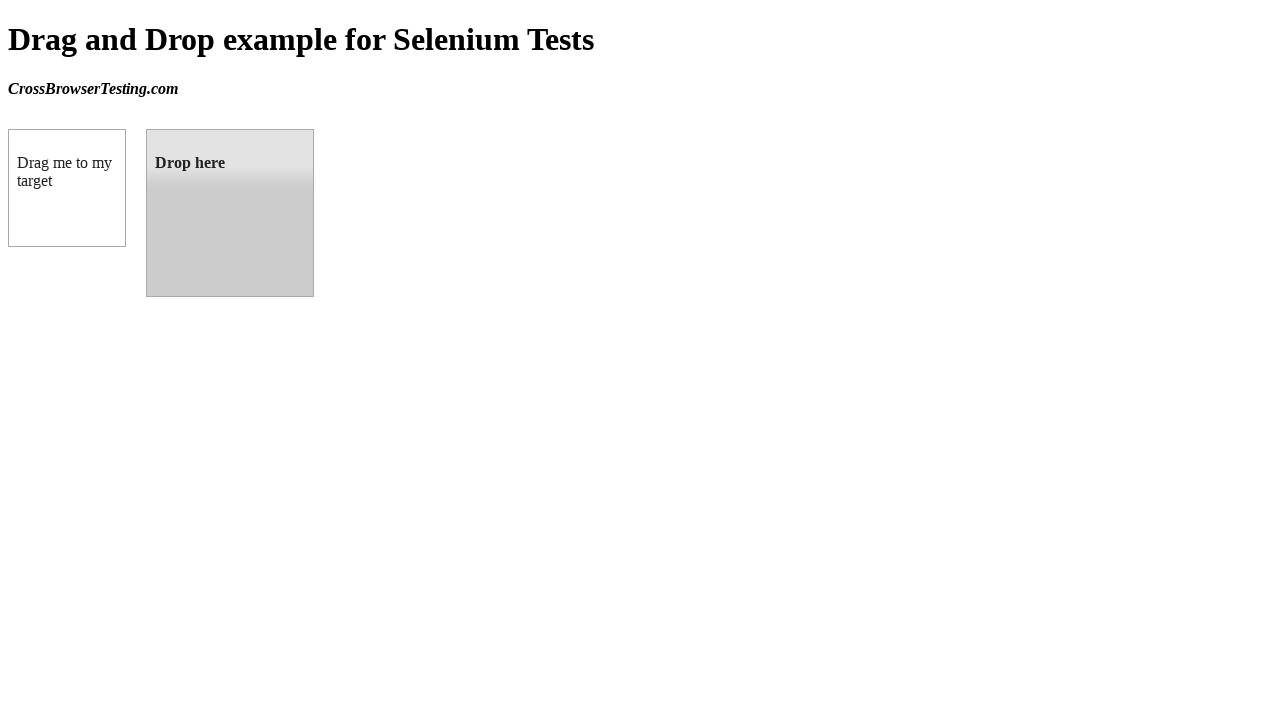

Located draggable element
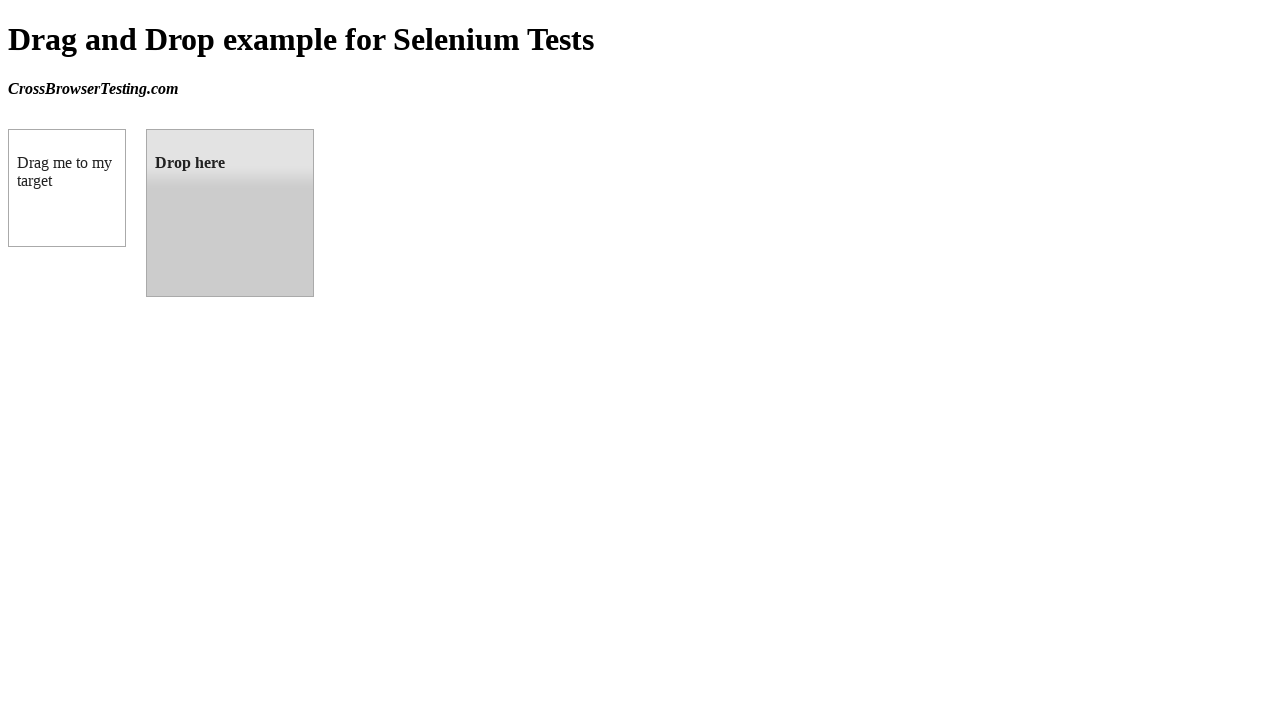

Located droppable element
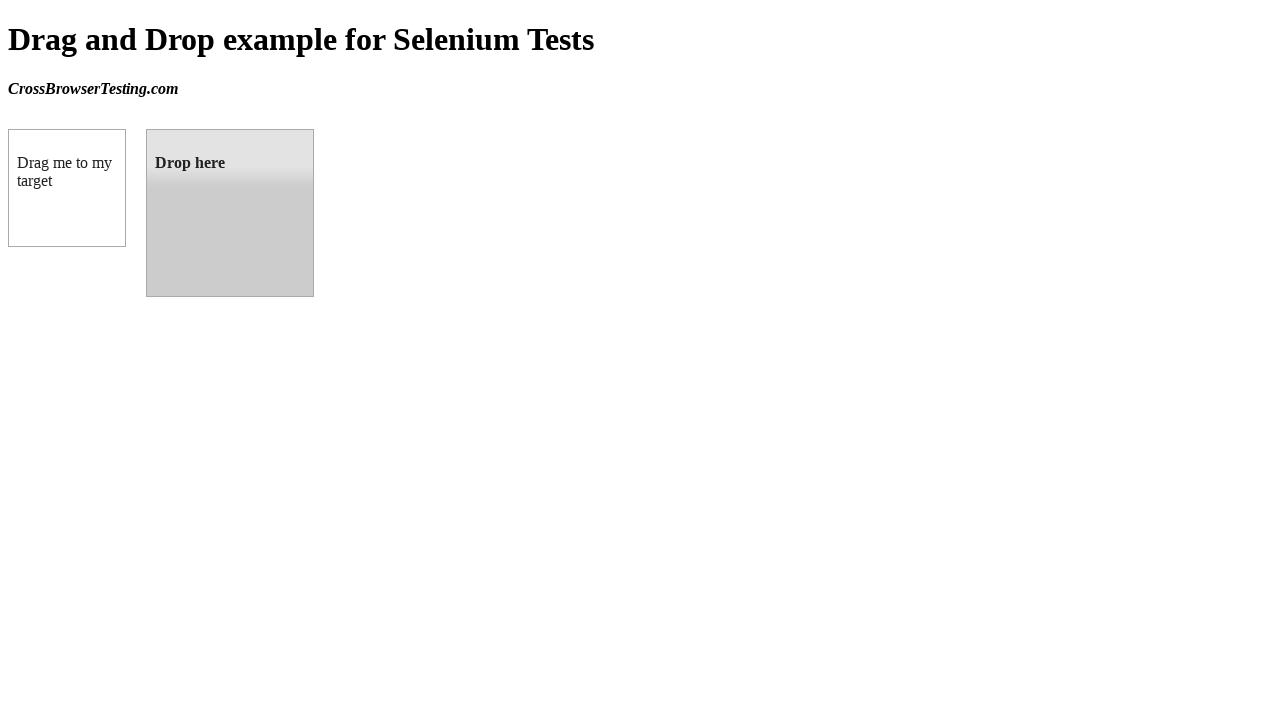

Dragged element to drop target at (230, 213)
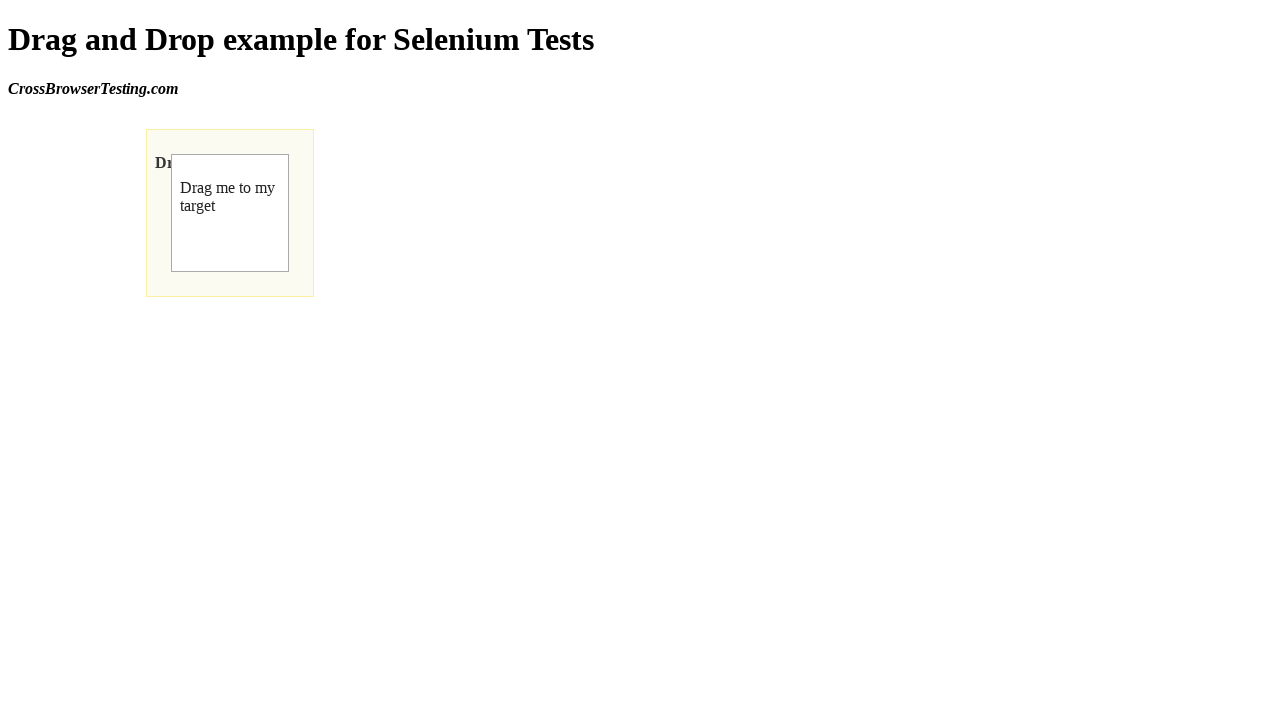

Verified drop was successful - droppable element now shows 'Dropped!'
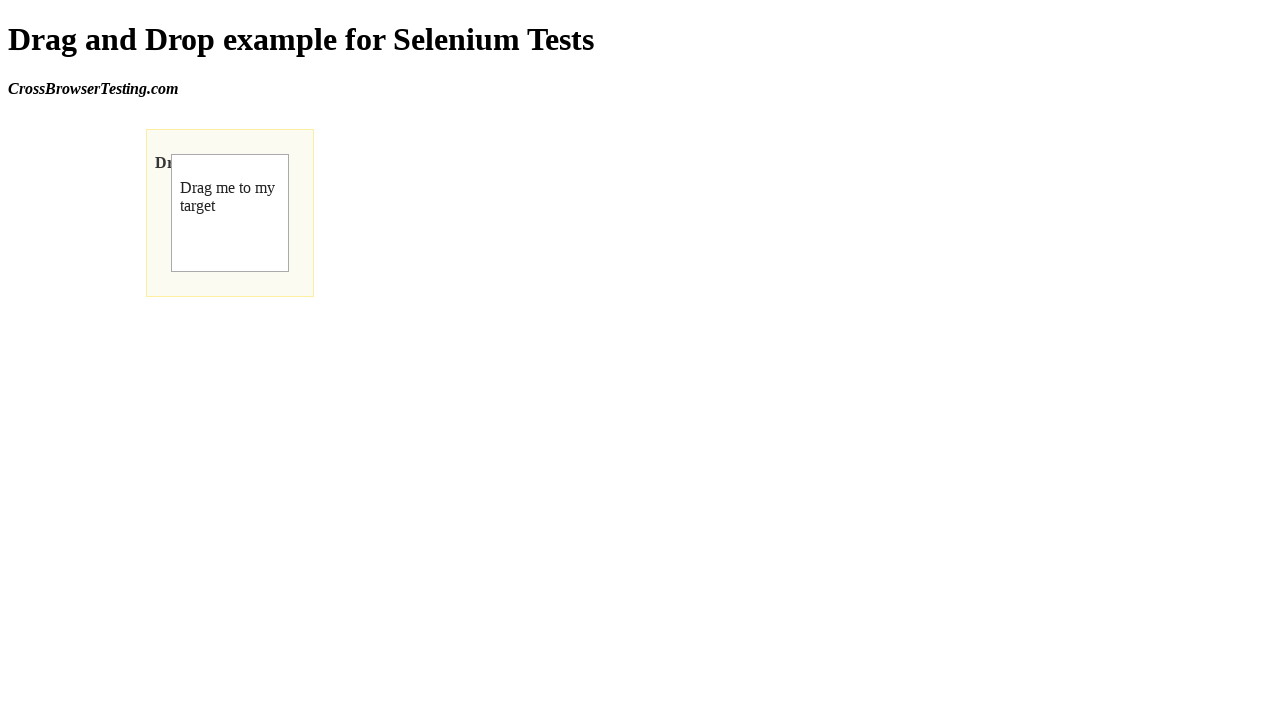

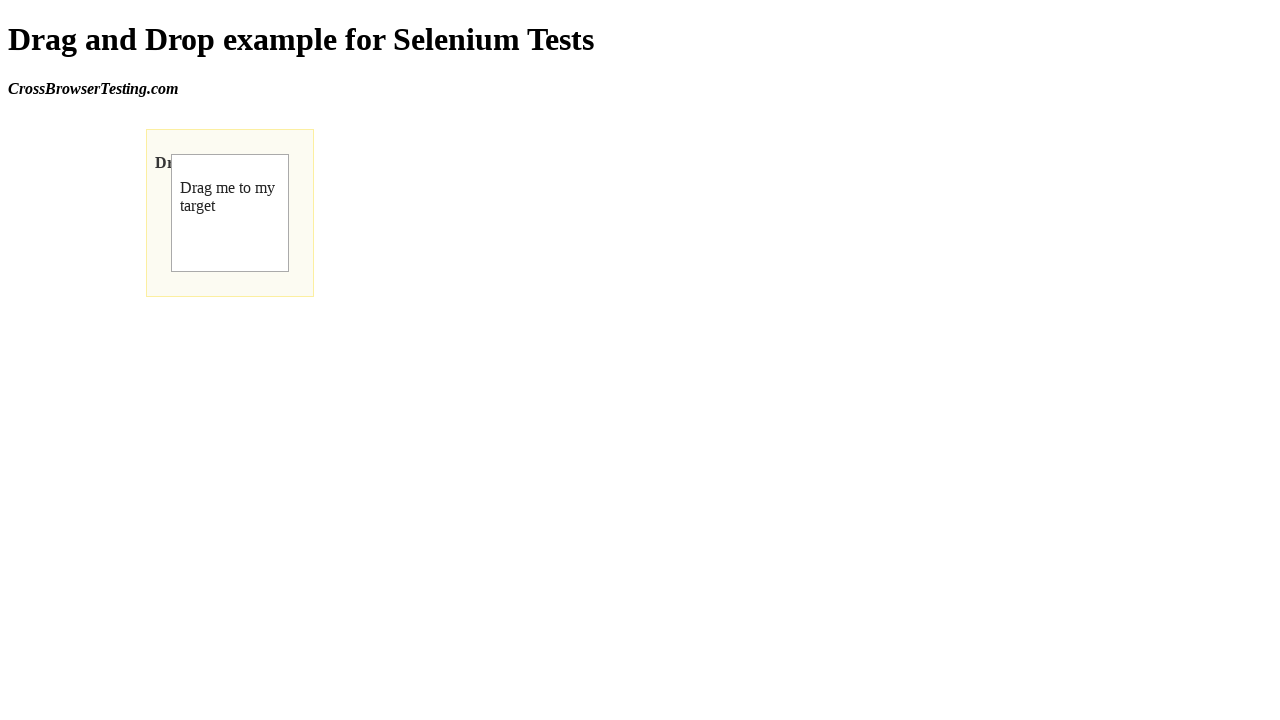